Tests basic form interactions on a demo page including hovering over heading, toggling checkbox, selecting radio buttons, filling username/password fields, and handling alert dialogs after form submission.

Starting URL: https://testeroprogramowania.github.io/selenium/basics.html

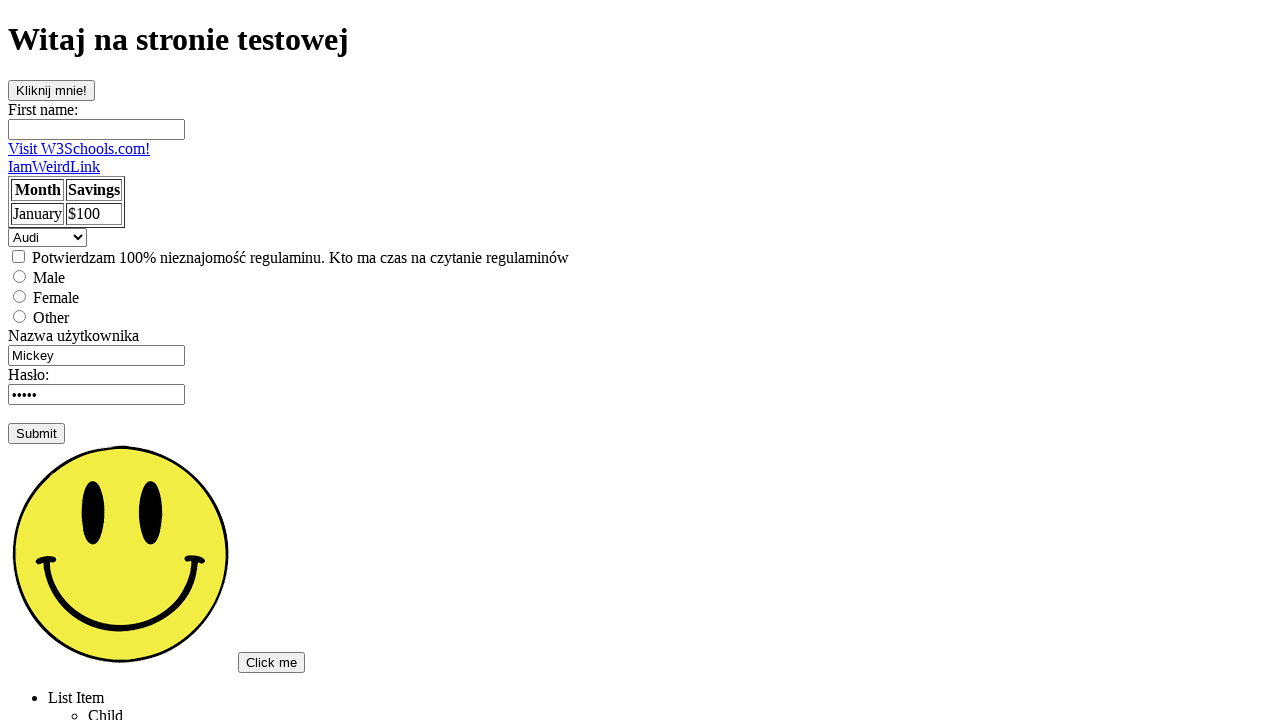

Hovered over h1 heading element at (640, 40) on h1
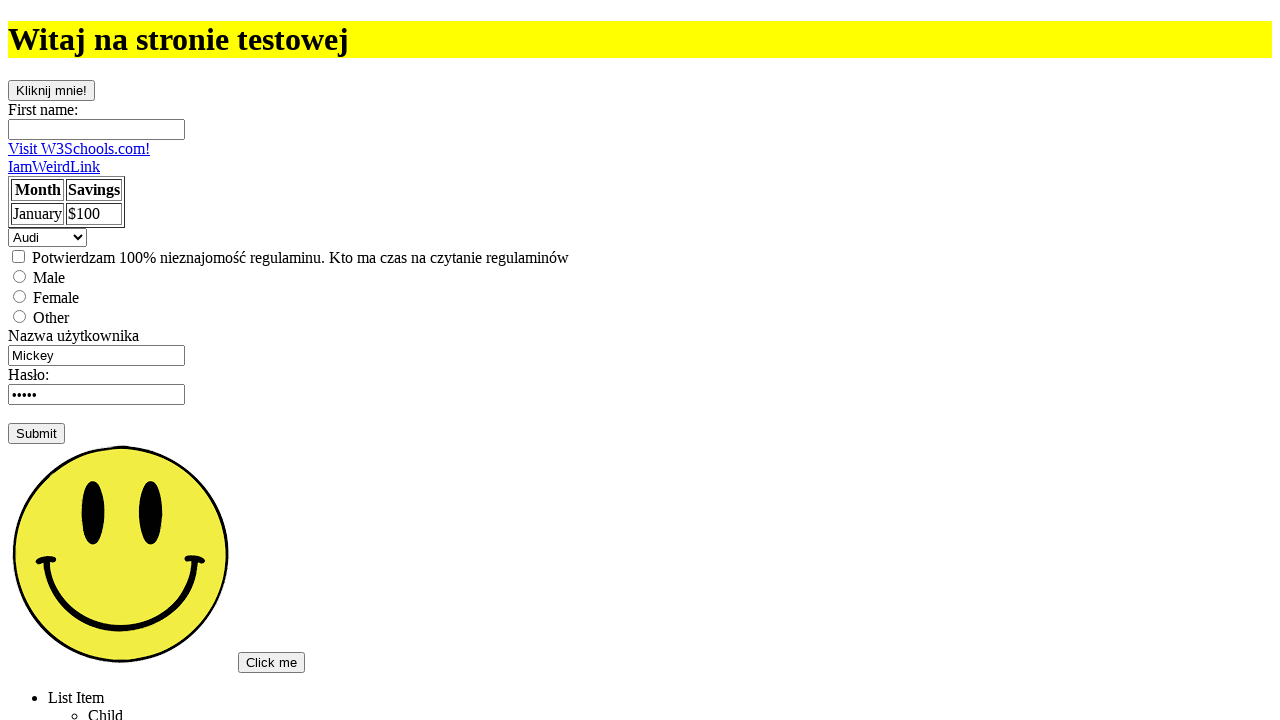

Clicked checkbox to check it at (18, 256) on [type=checkbox]
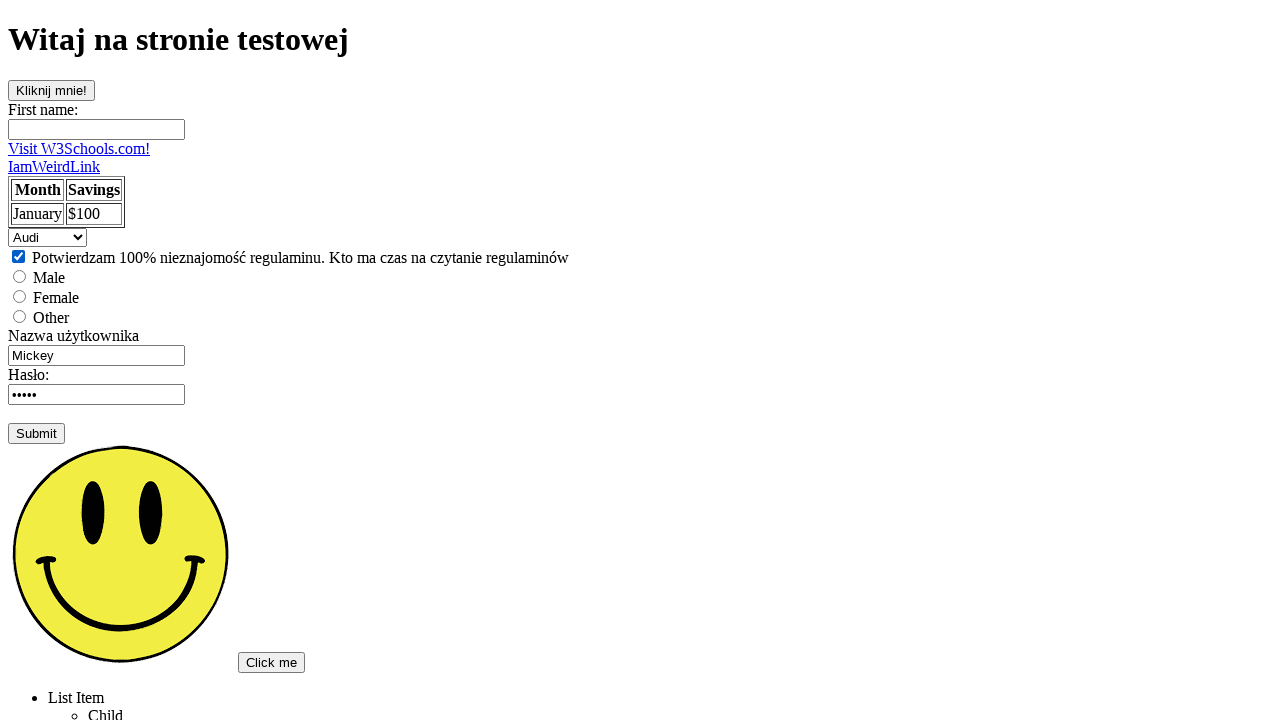

Waited 500ms
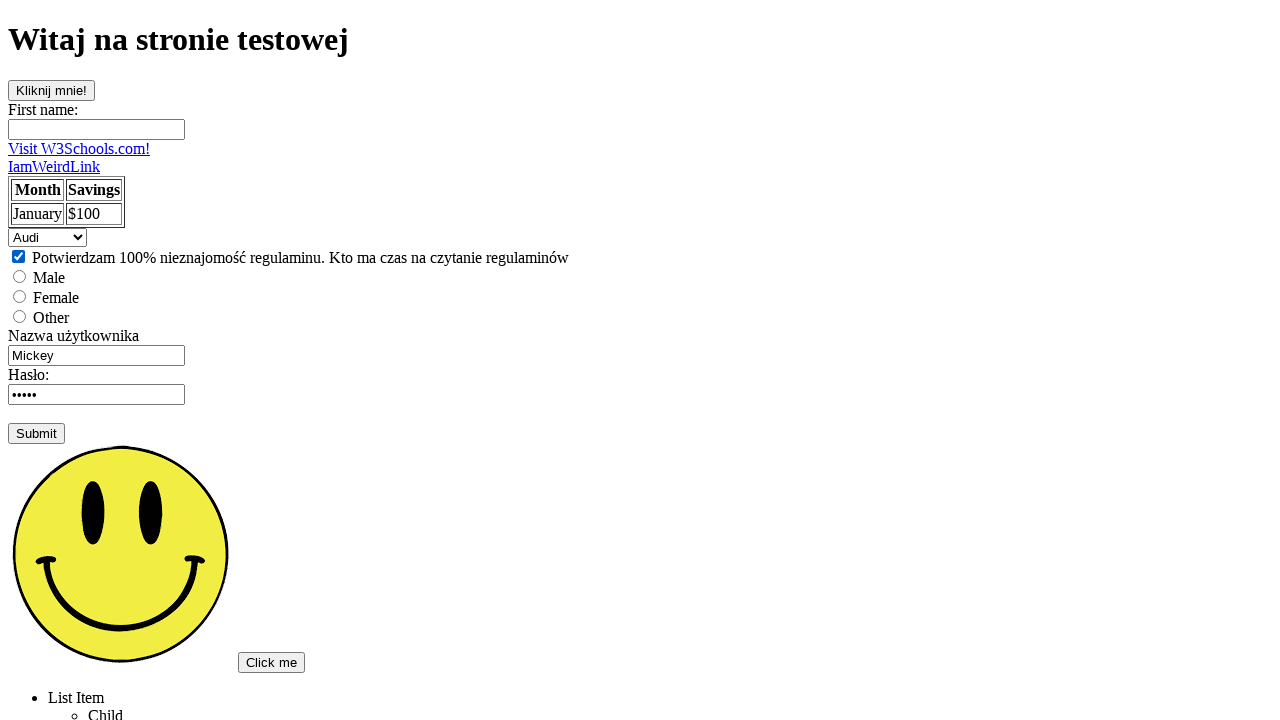

Clicked checkbox to uncheck it at (18, 256) on [type=checkbox]
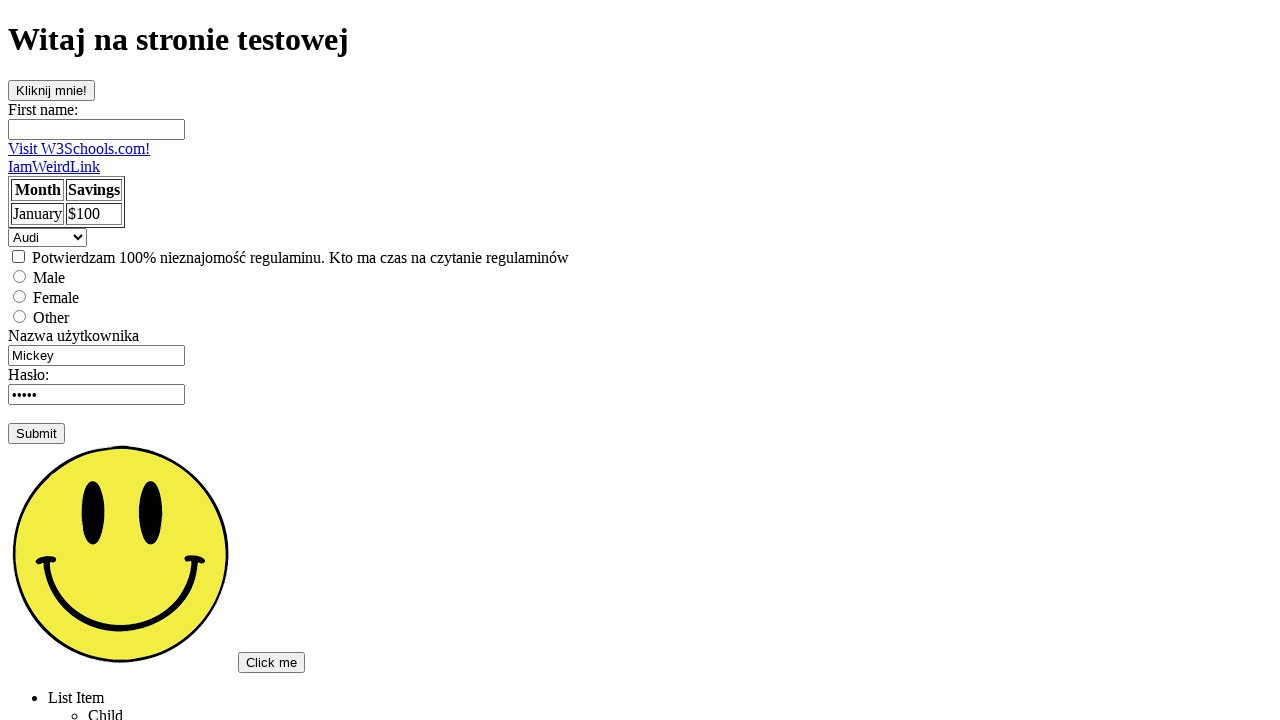

Selected male radio button at (20, 276) on [value=male]
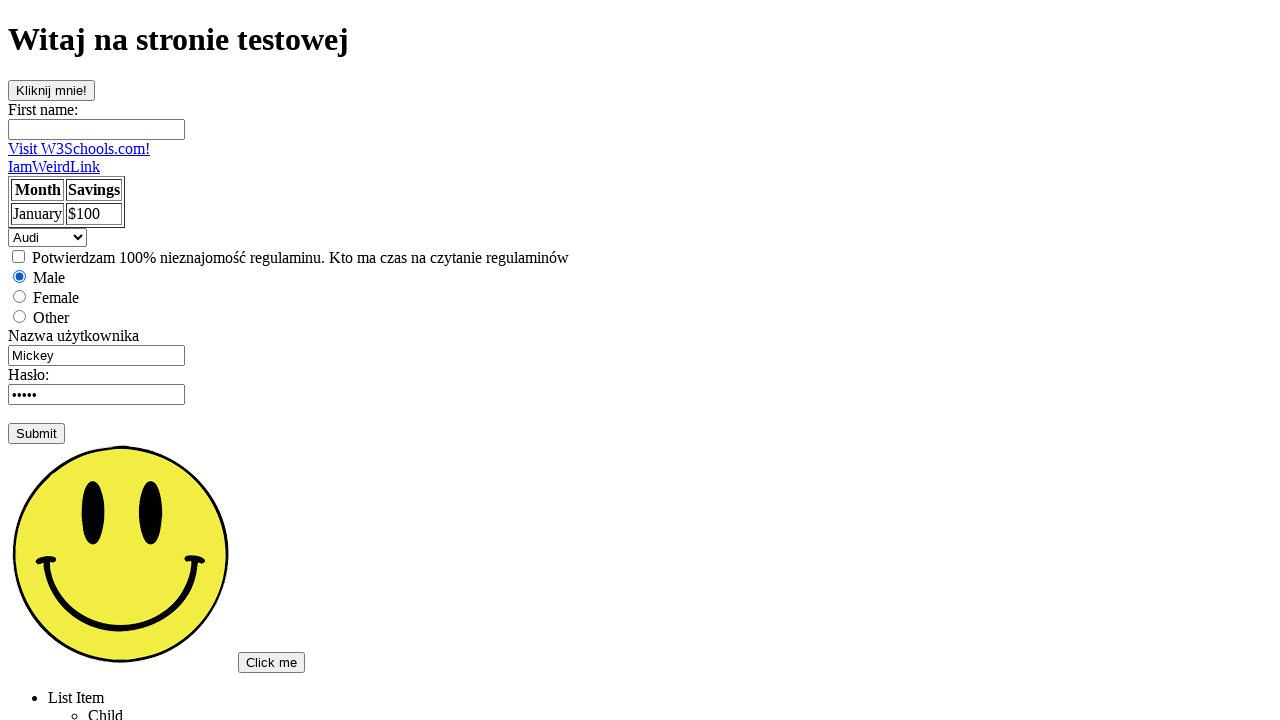

Selected female radio button at (20, 296) on [value=female]
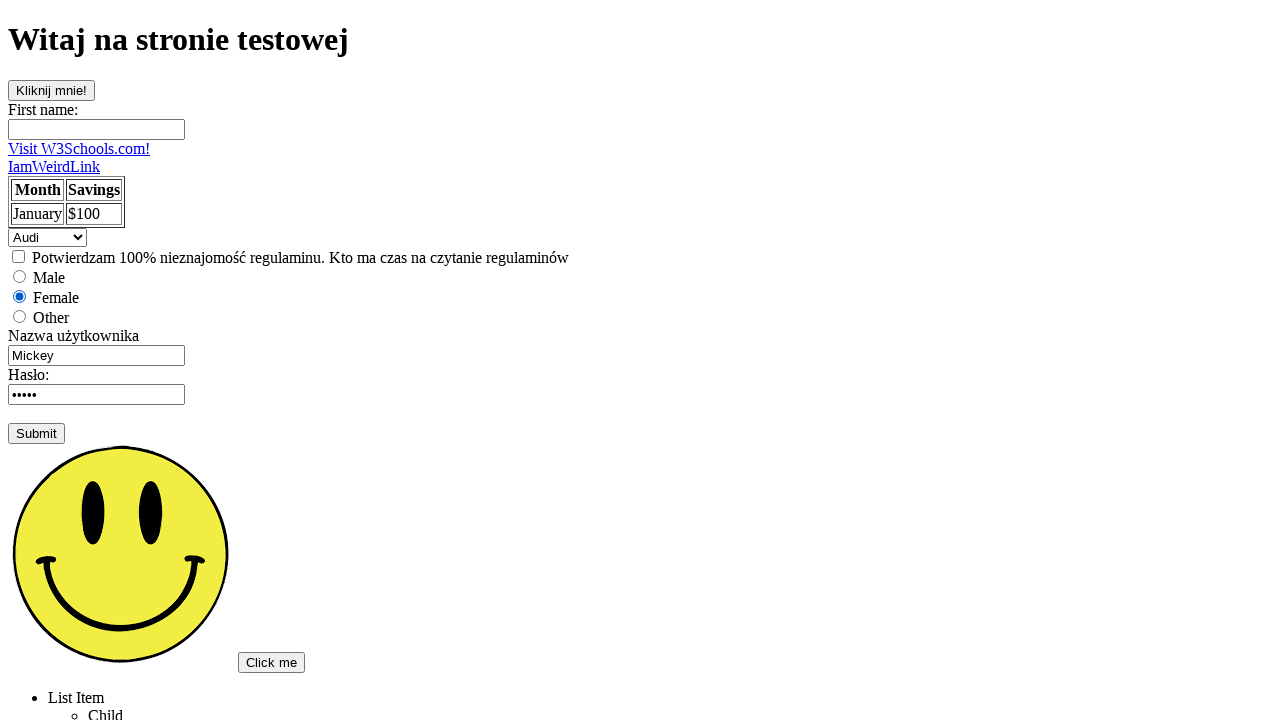

Selected other radio button at (20, 316) on [value=other]
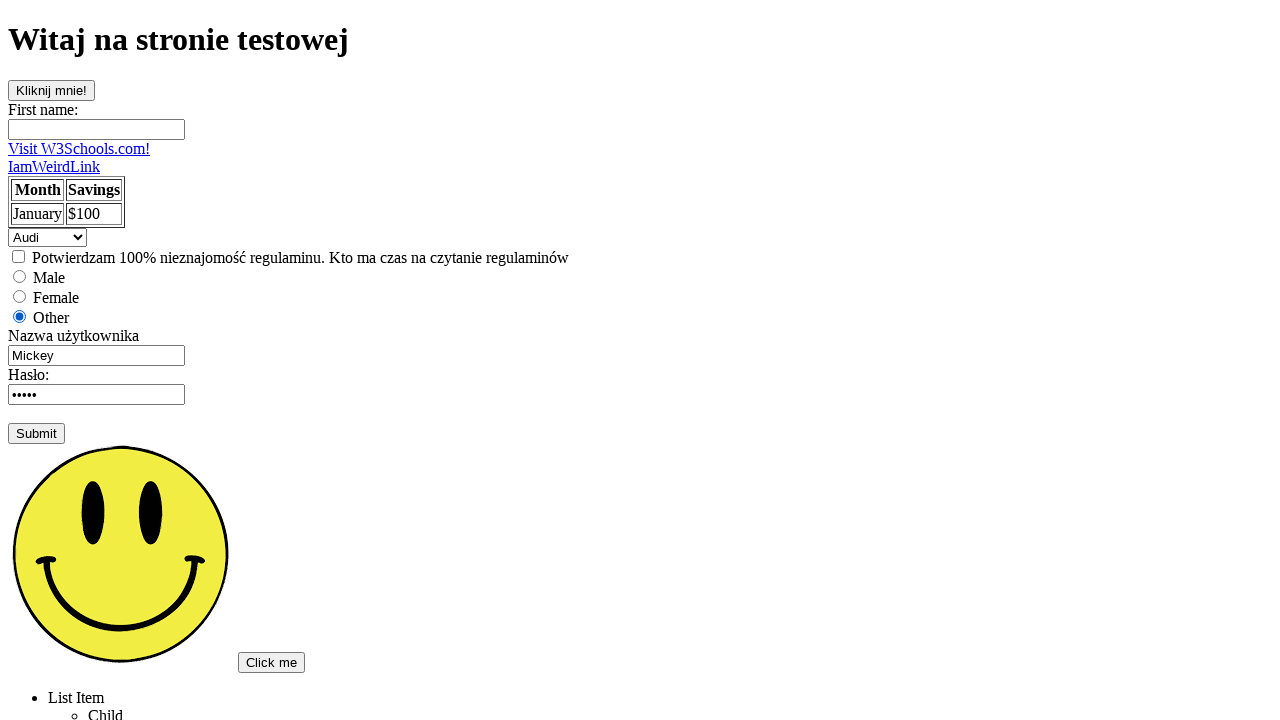

Cleared username field on [name='username']
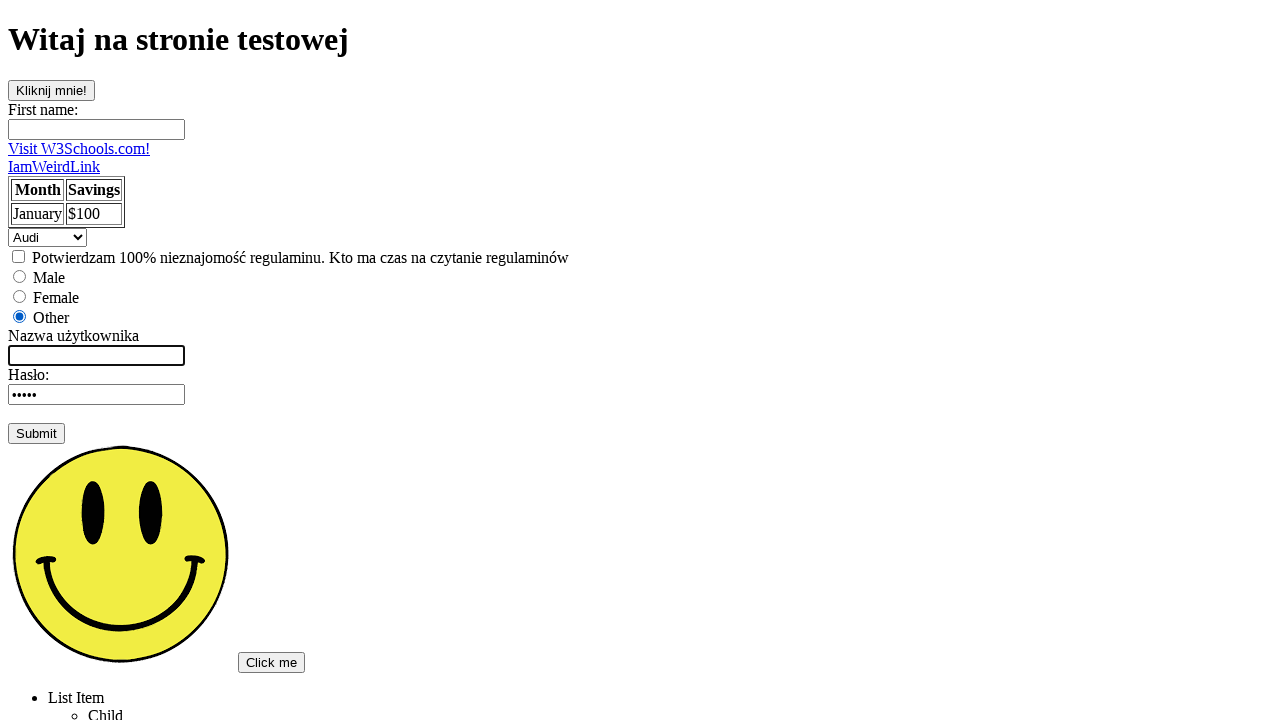

Filled username field with 'Testowy' on [name='username']
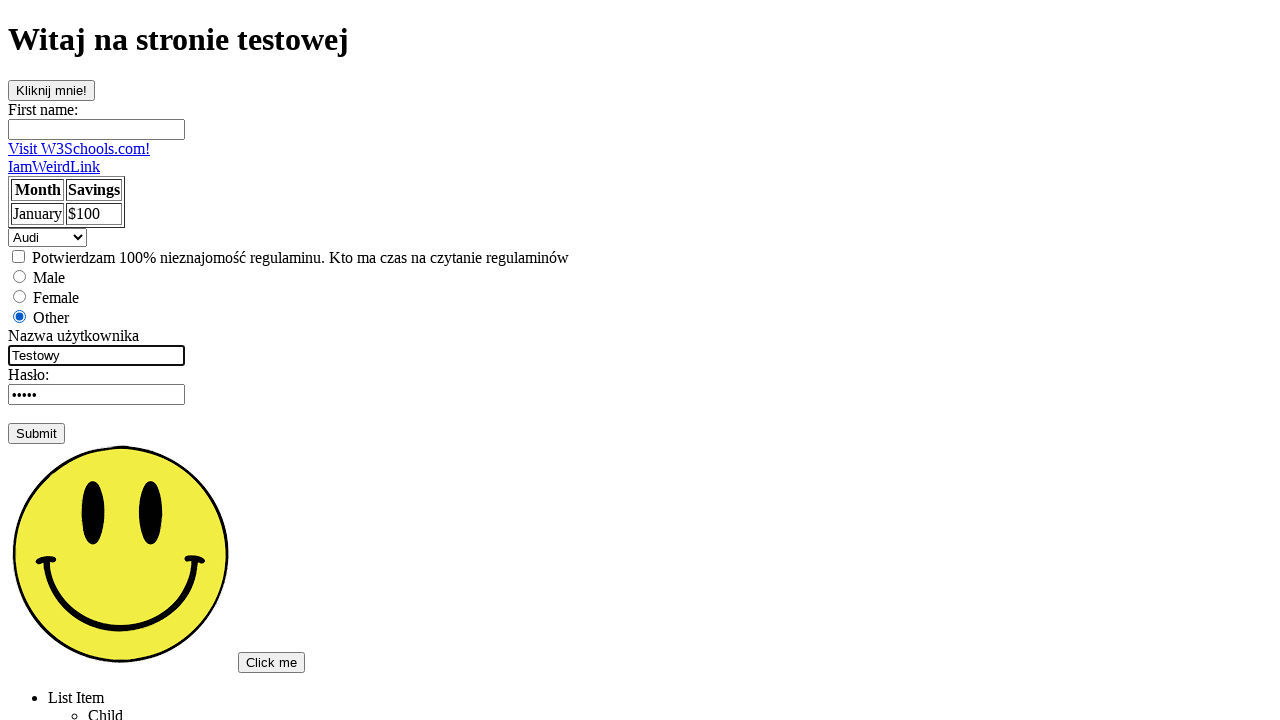

Cleared password field on [name='password']
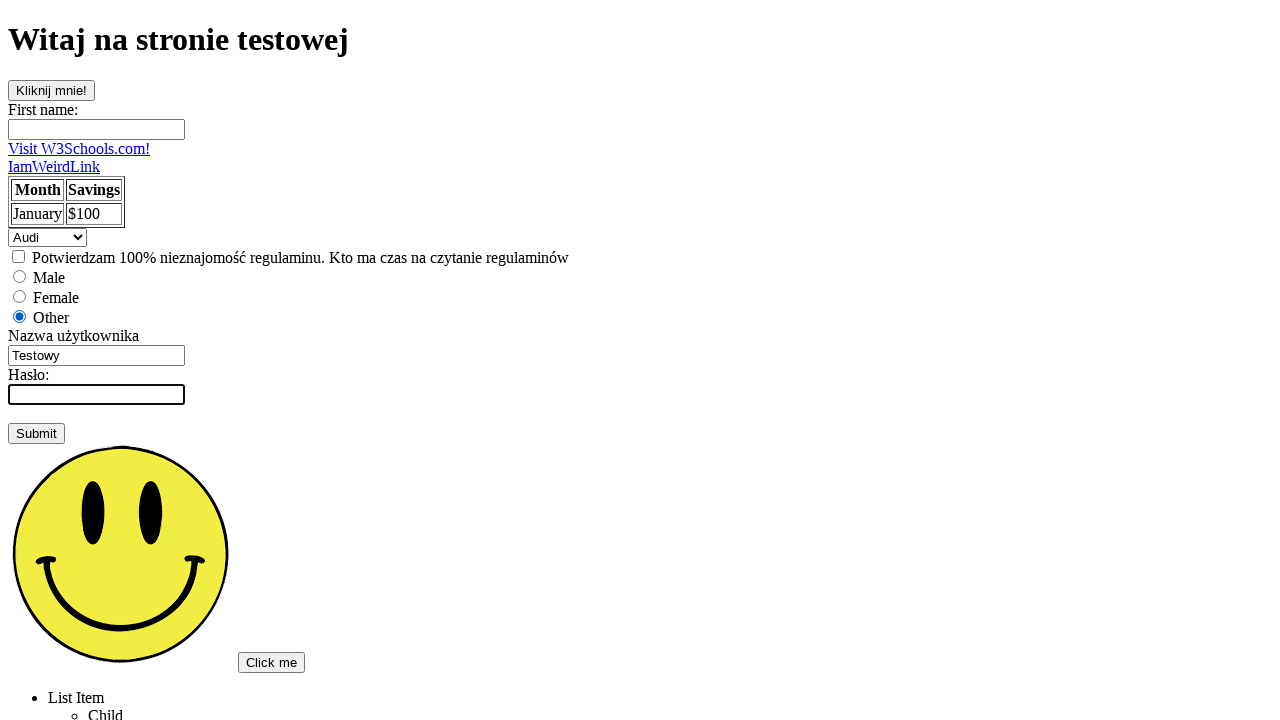

Filled password field with 'haslo' on [name='password']
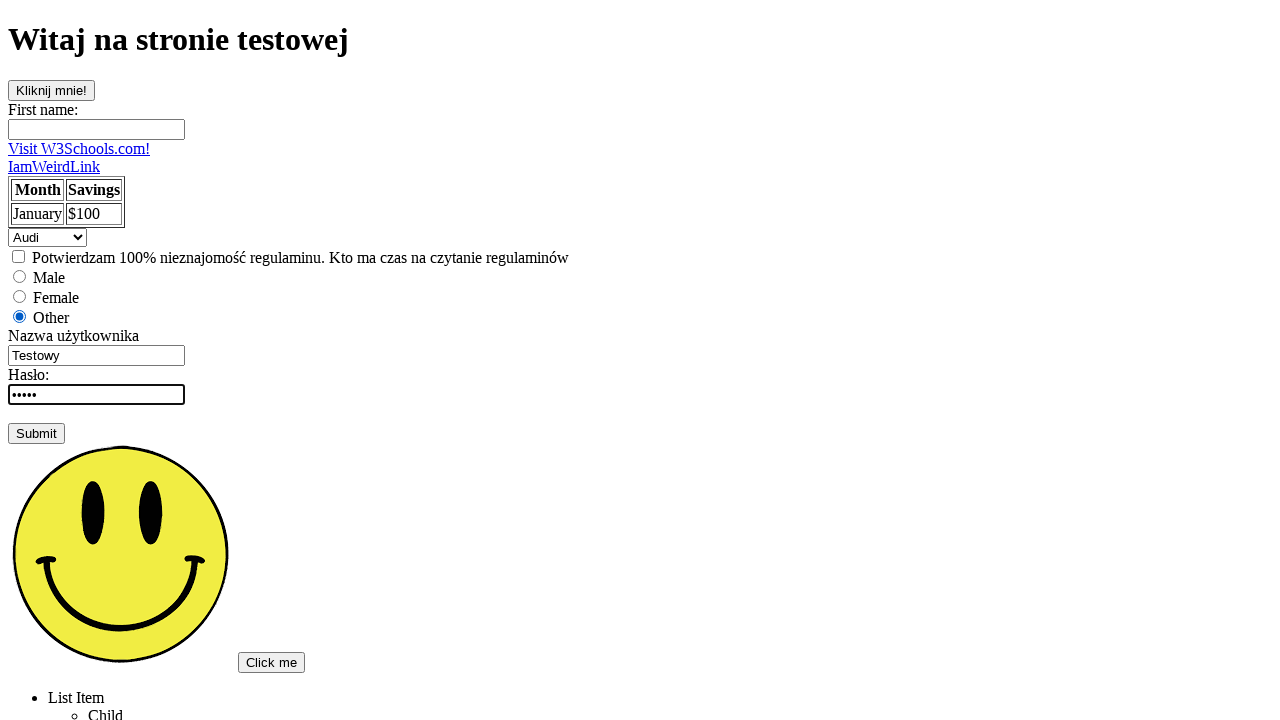

Clicked submit button to submit the form at (36, 433) on [type=submit]
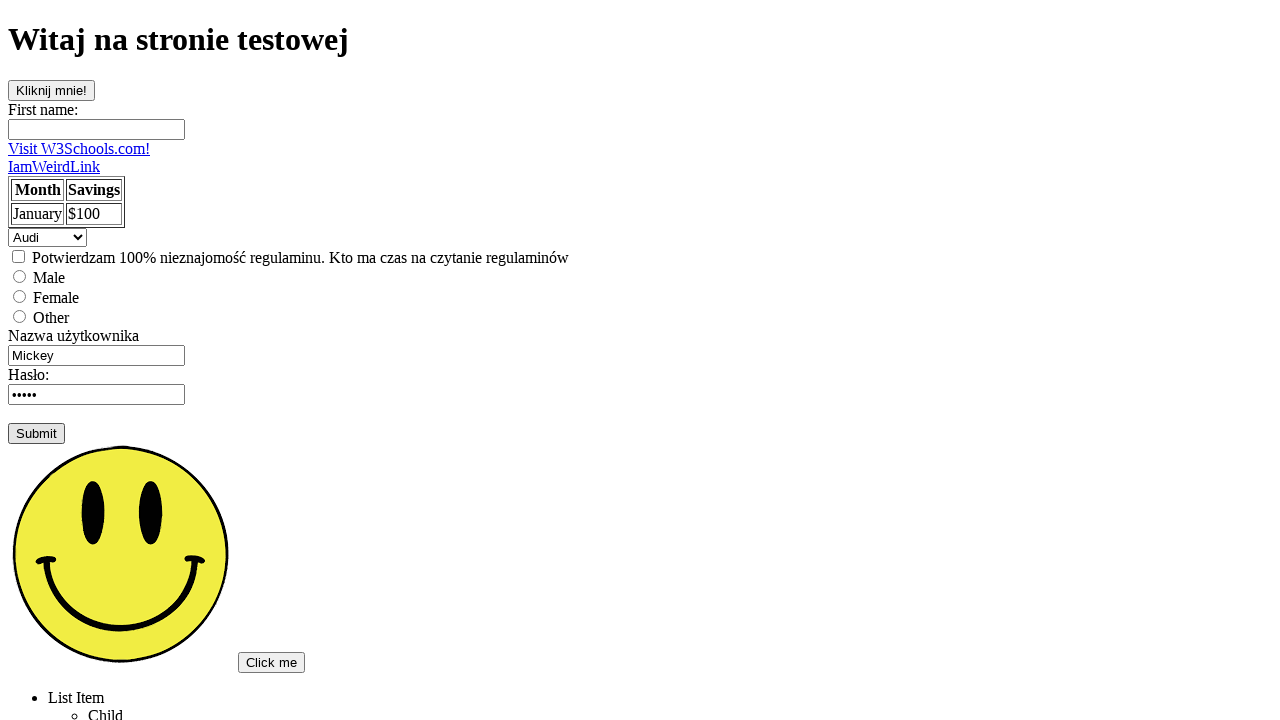

Set up alert dialog handler to accept alerts
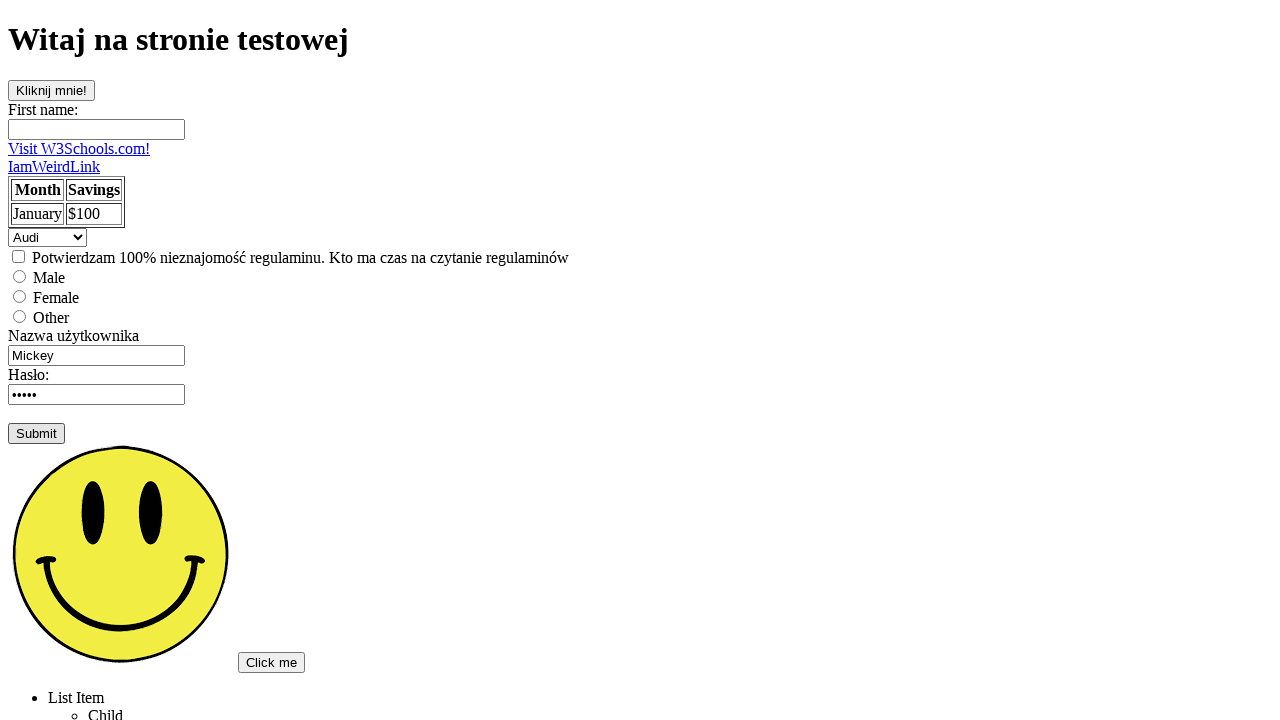

Waited 500ms for alert to be handled
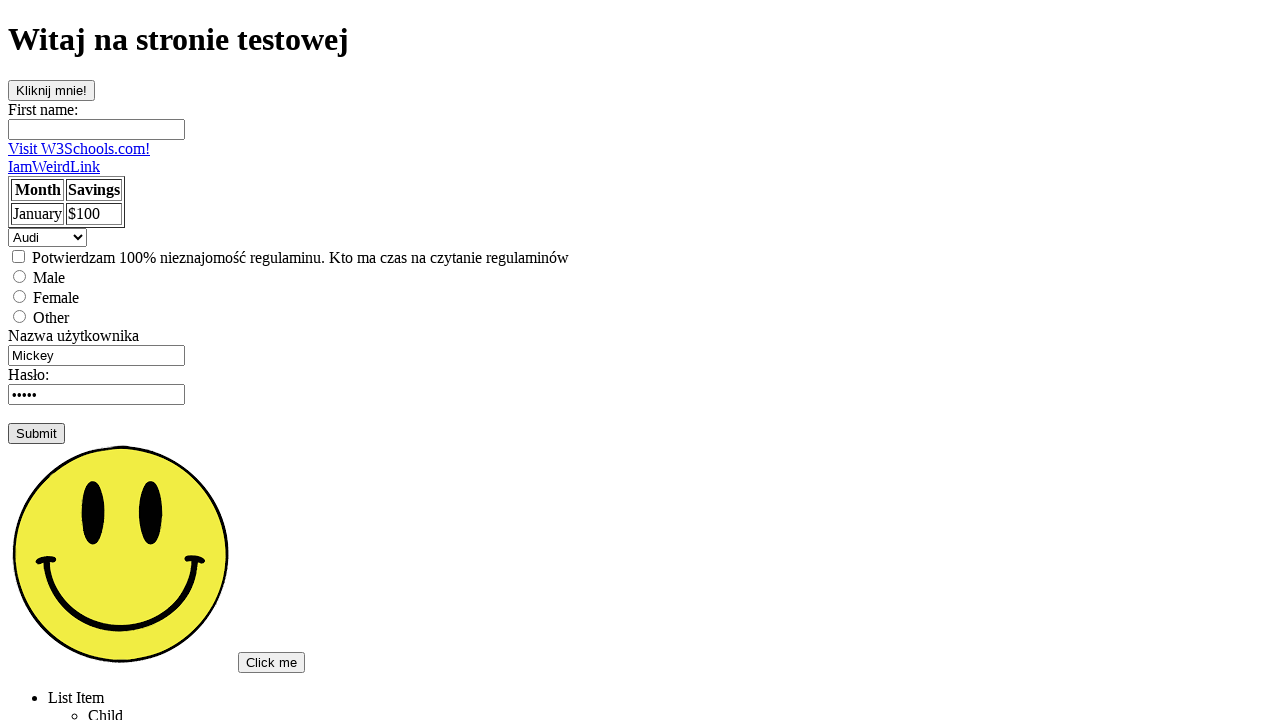

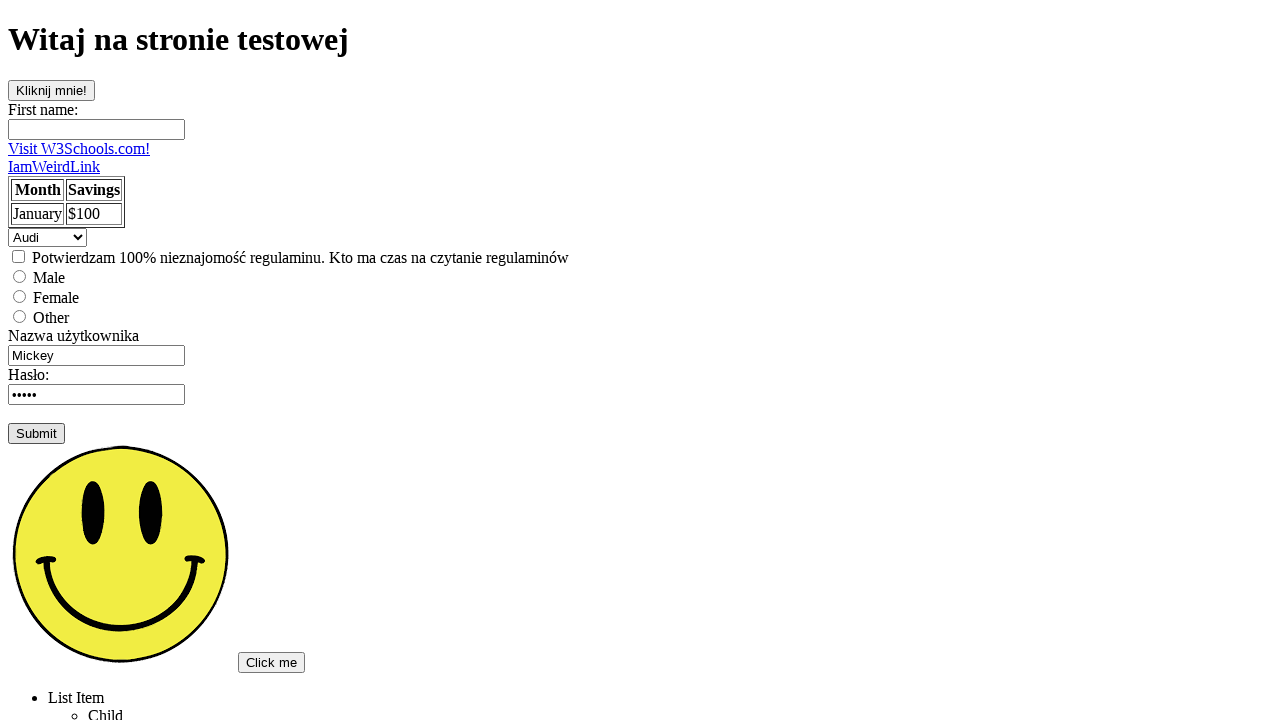